Tests e-commerce functionality by finding specific products (Cucumber, Brocolli, Beetroot) and adding them to the shopping cart

Starting URL: https://rahulshettyacademy.com/seleniumPractise/

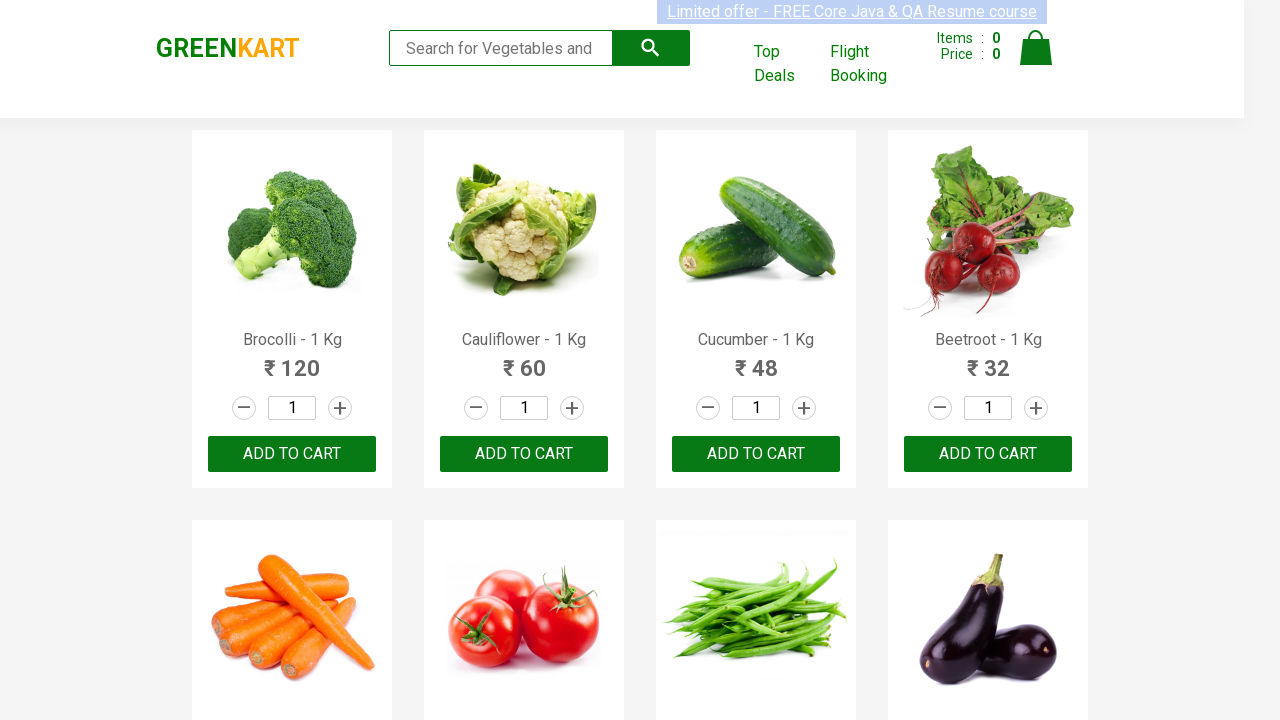

Waited for product list to load
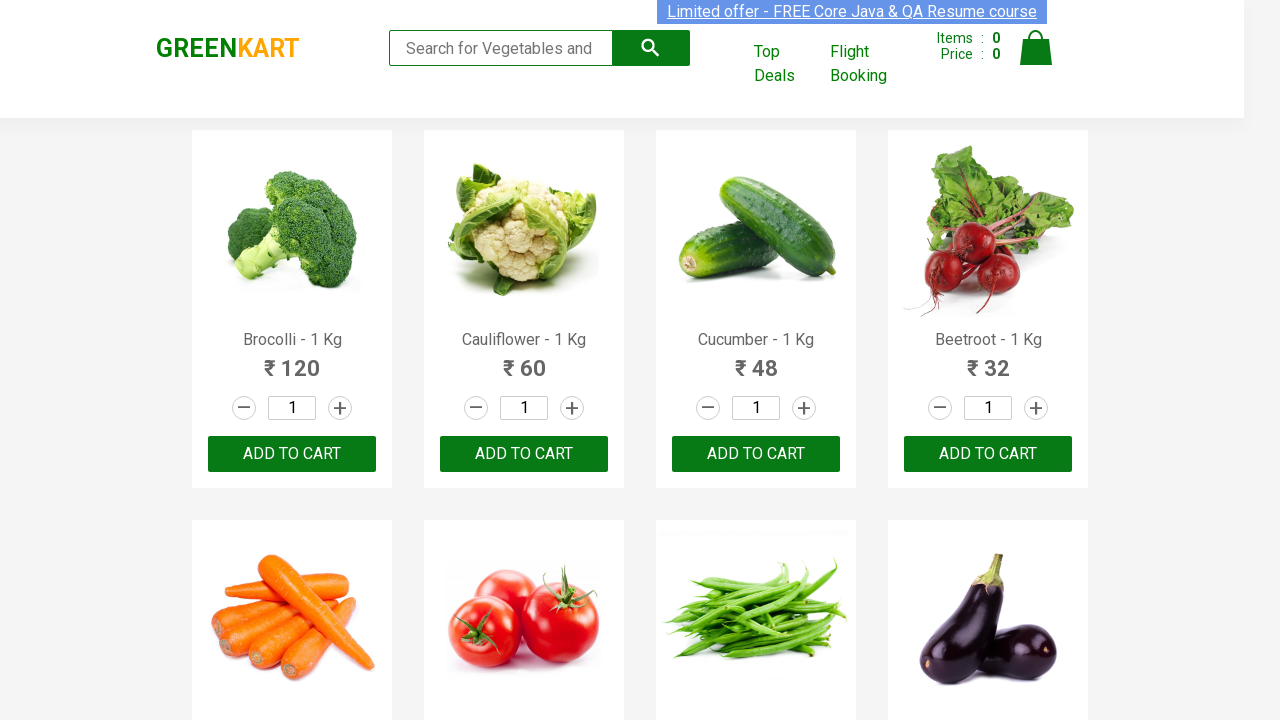

Retrieved all product elements from the page
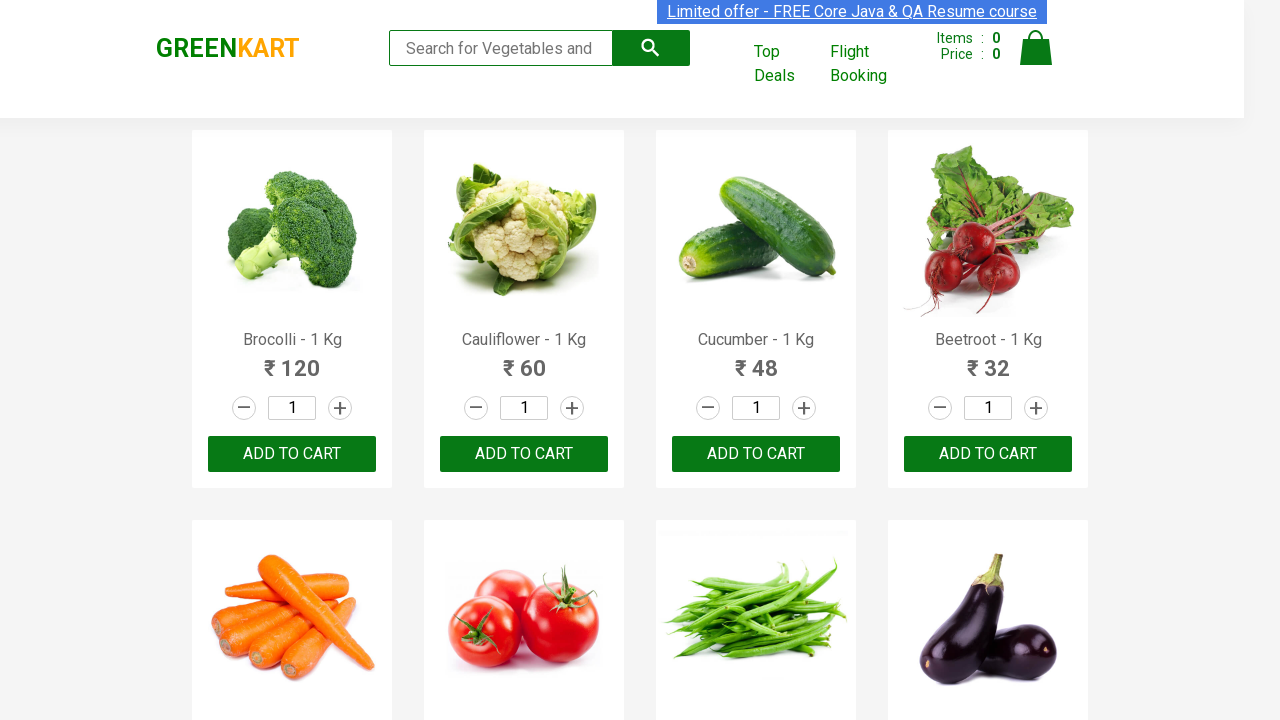

Added 'Brocolli' to shopping cart at (292, 454) on div.product-action > button >> nth=0
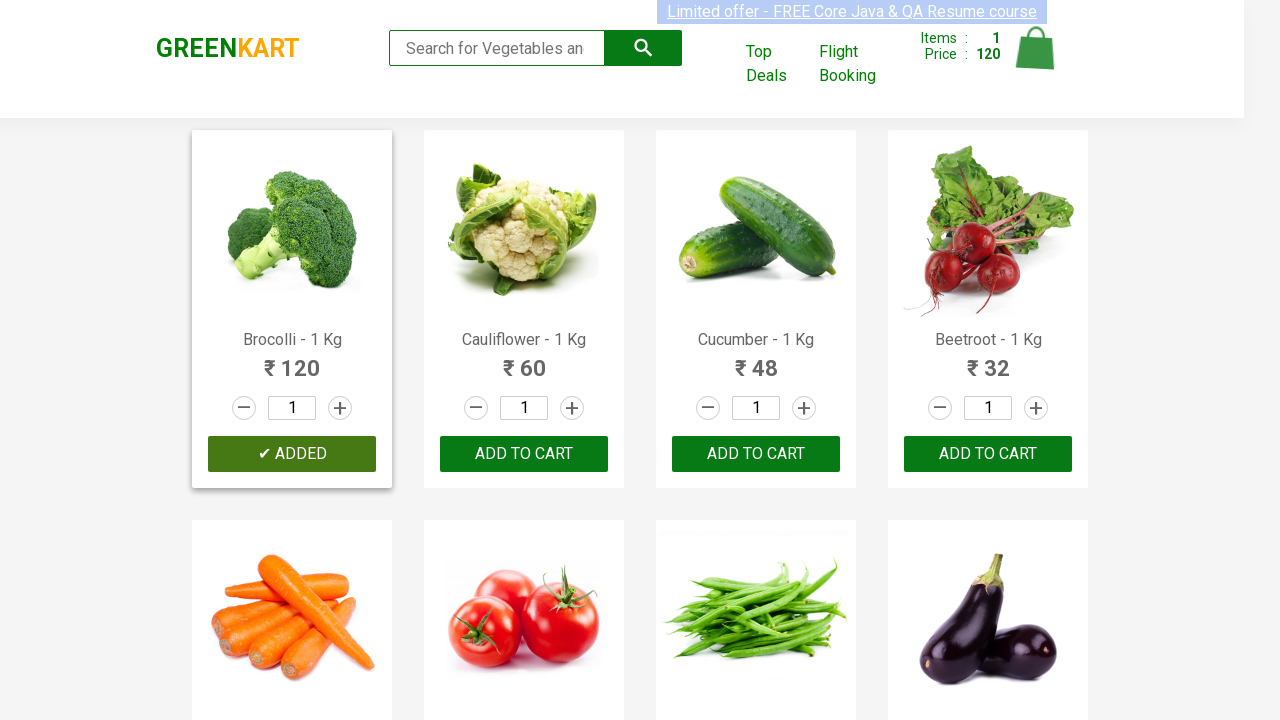

Added 'Cucumber' to shopping cart at (756, 454) on div.product-action > button >> nth=2
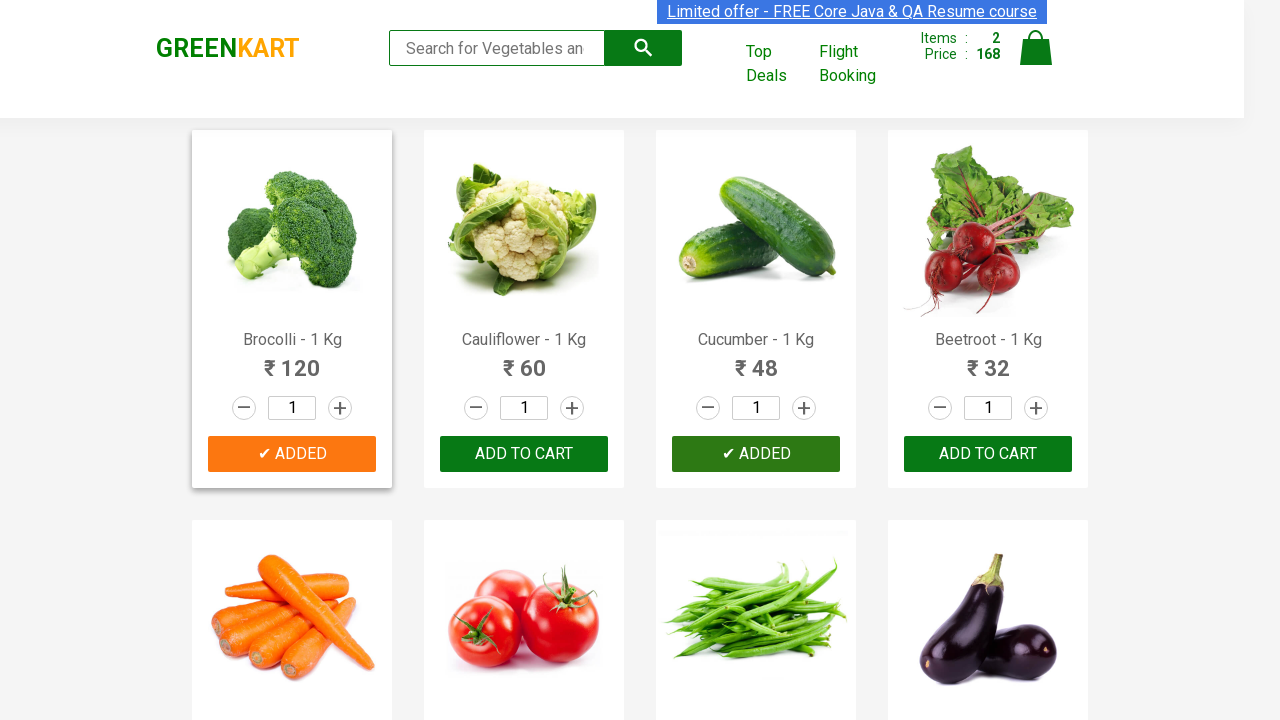

Added 'Beetroot' to shopping cart at (988, 454) on div.product-action > button >> nth=3
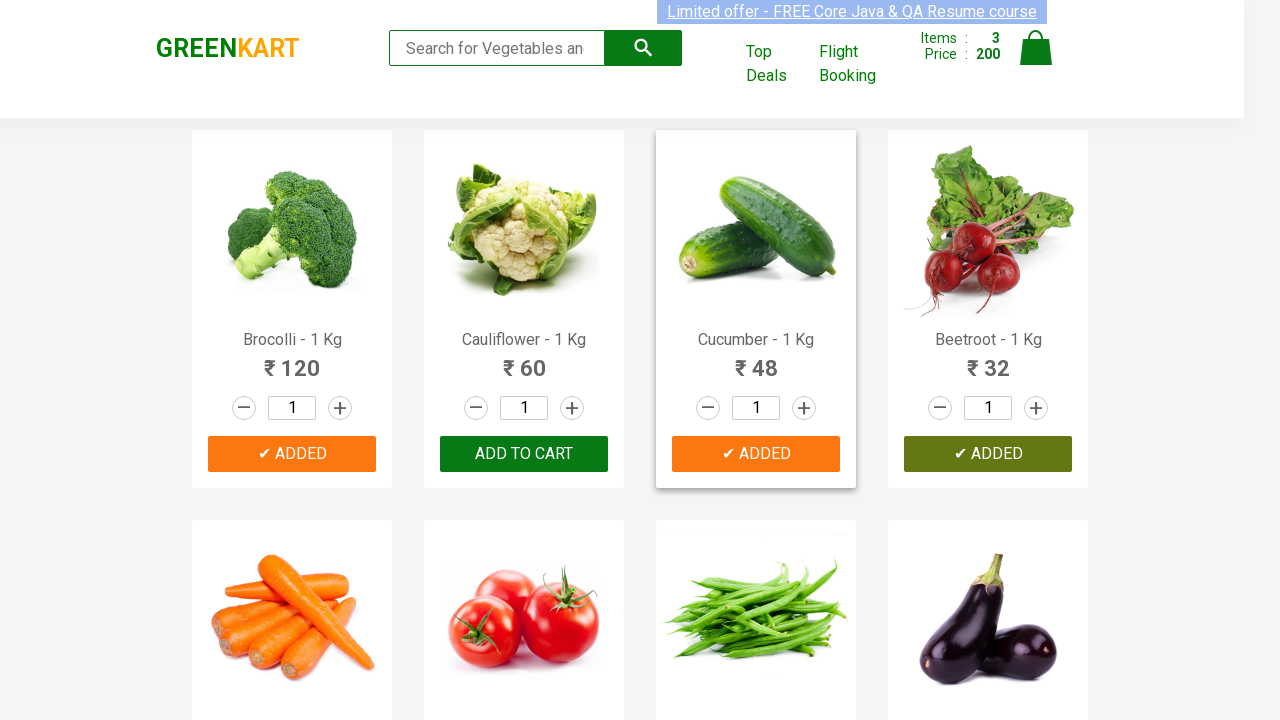

All required items (Cucumber, Brocolli, Beetroot) have been added to cart
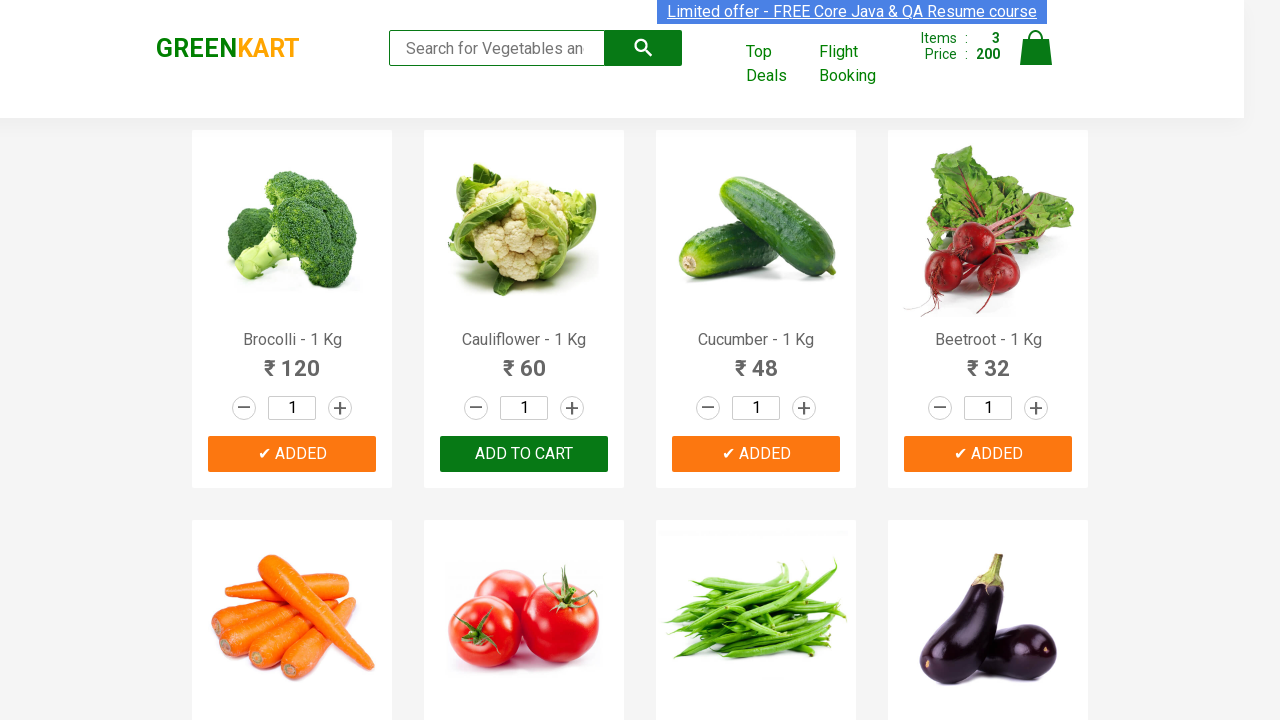

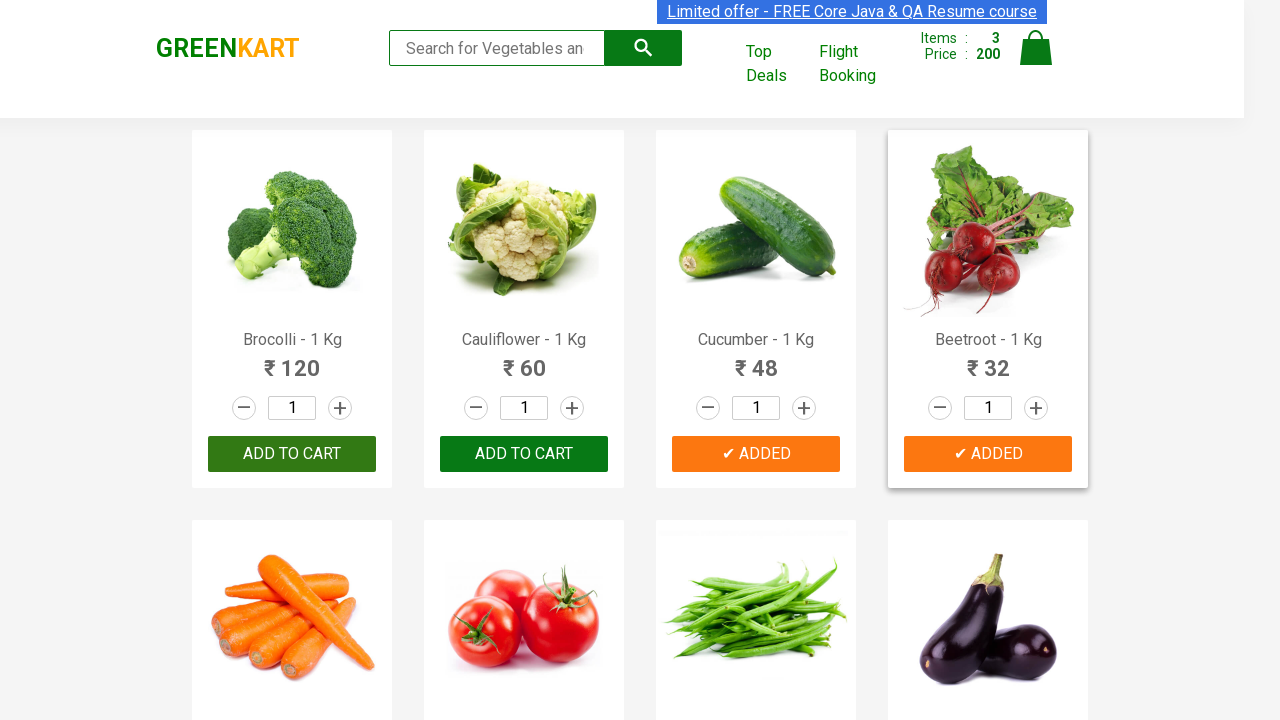